Navigates to Dreamina (CapCut's AI image generation tool) and verifies the page loads by taking a screenshot

Starting URL: https://dreamina.capcut.com/

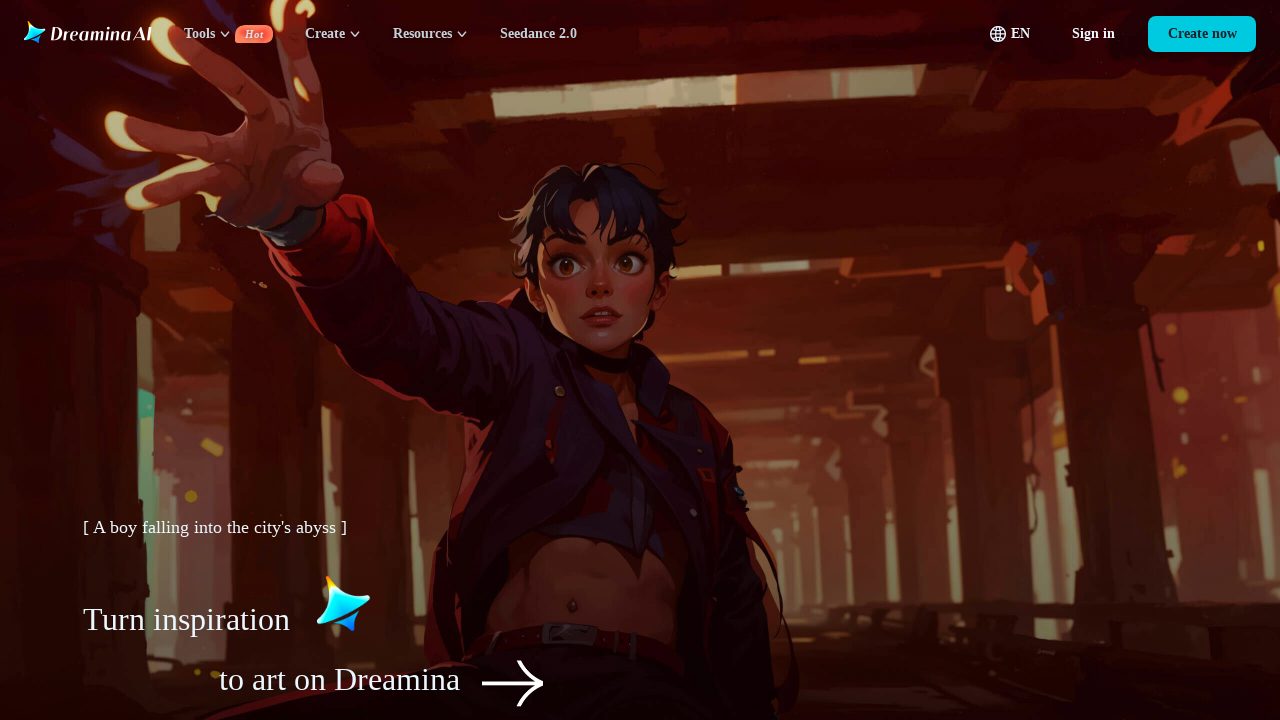

Waited for page to reach networkidle state
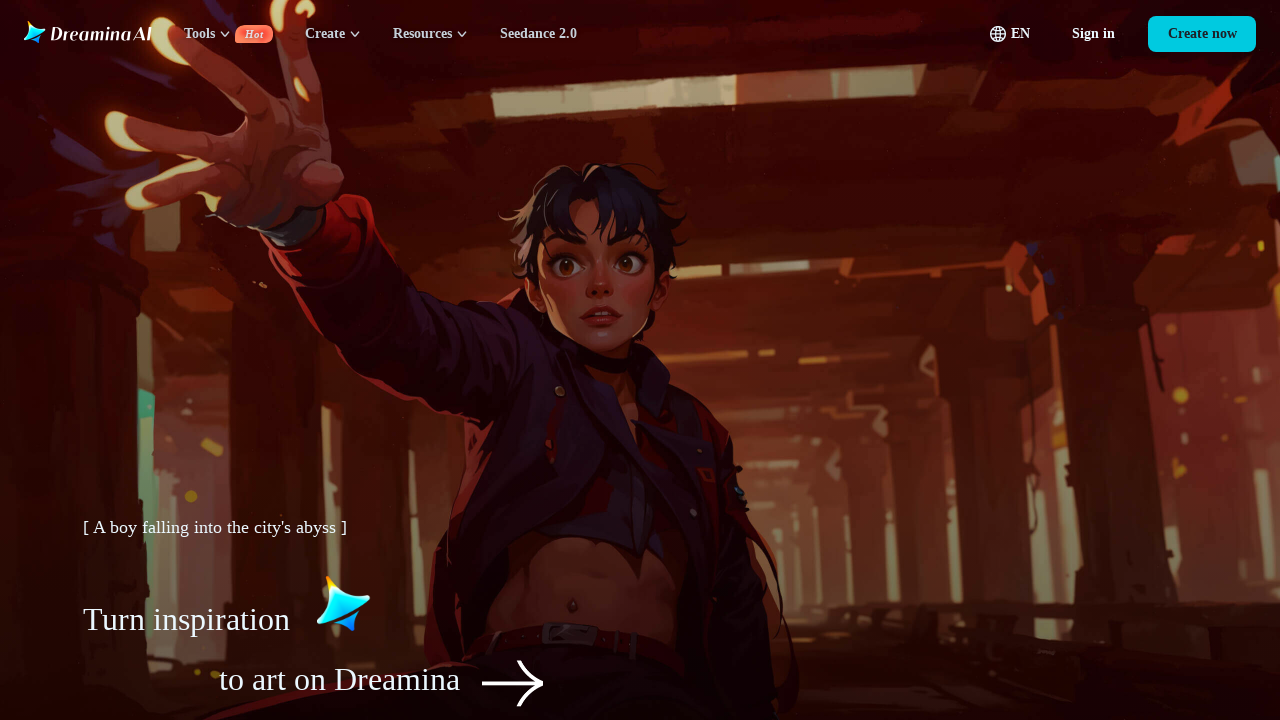

Verified page title exists and is loaded
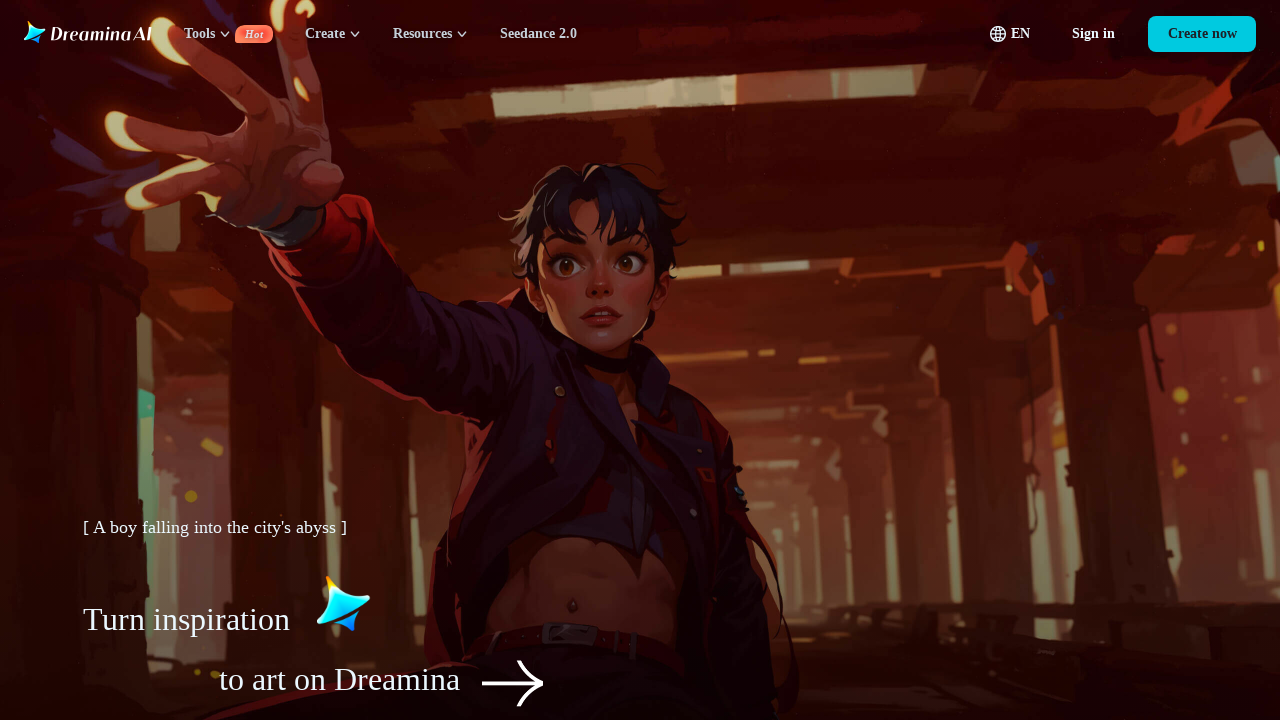

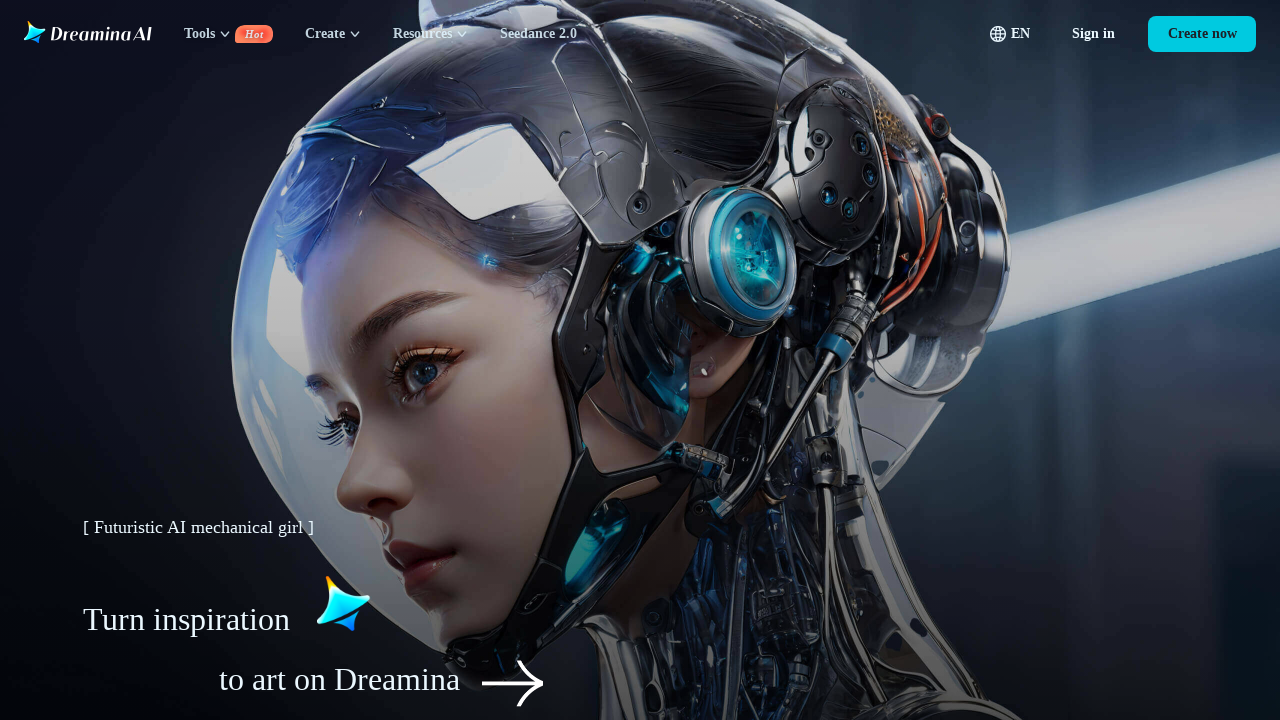